Tests that submitting the form with all empty fields does not produce any output.

Starting URL: https://demoqa.com

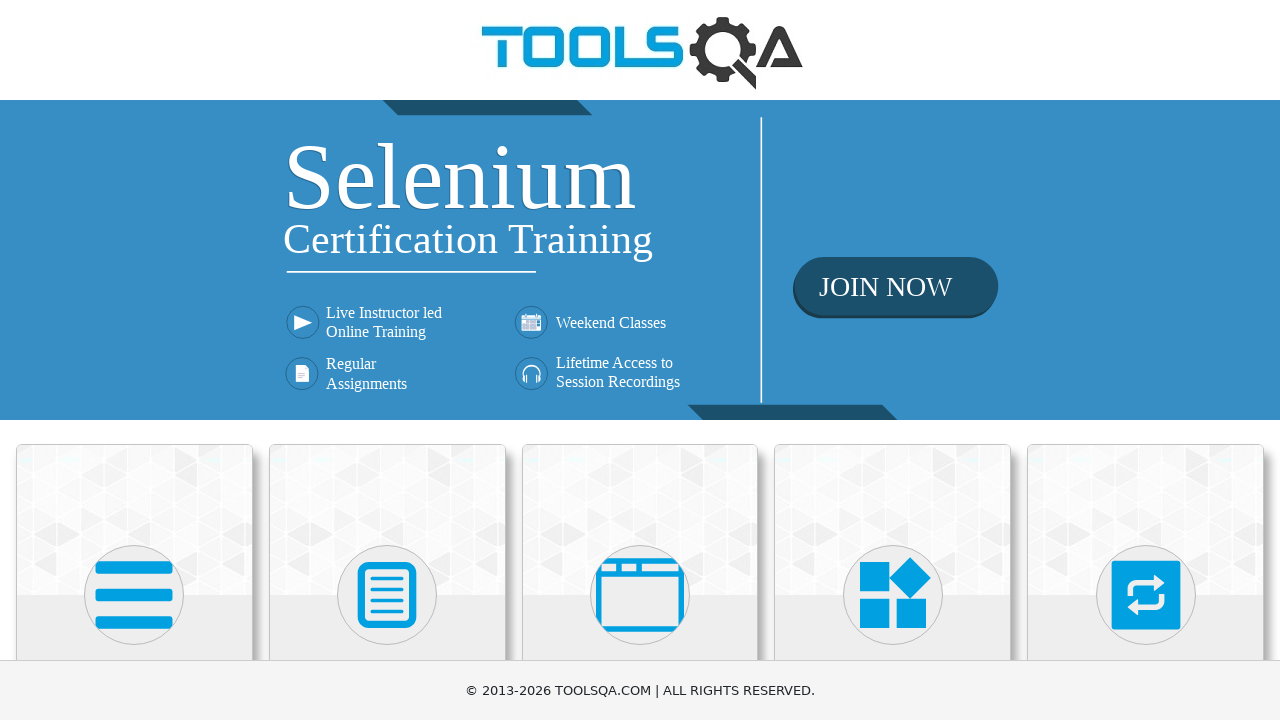

Clicked on Elements card on homepage at (134, 520) on div.card:has-text('Elements')
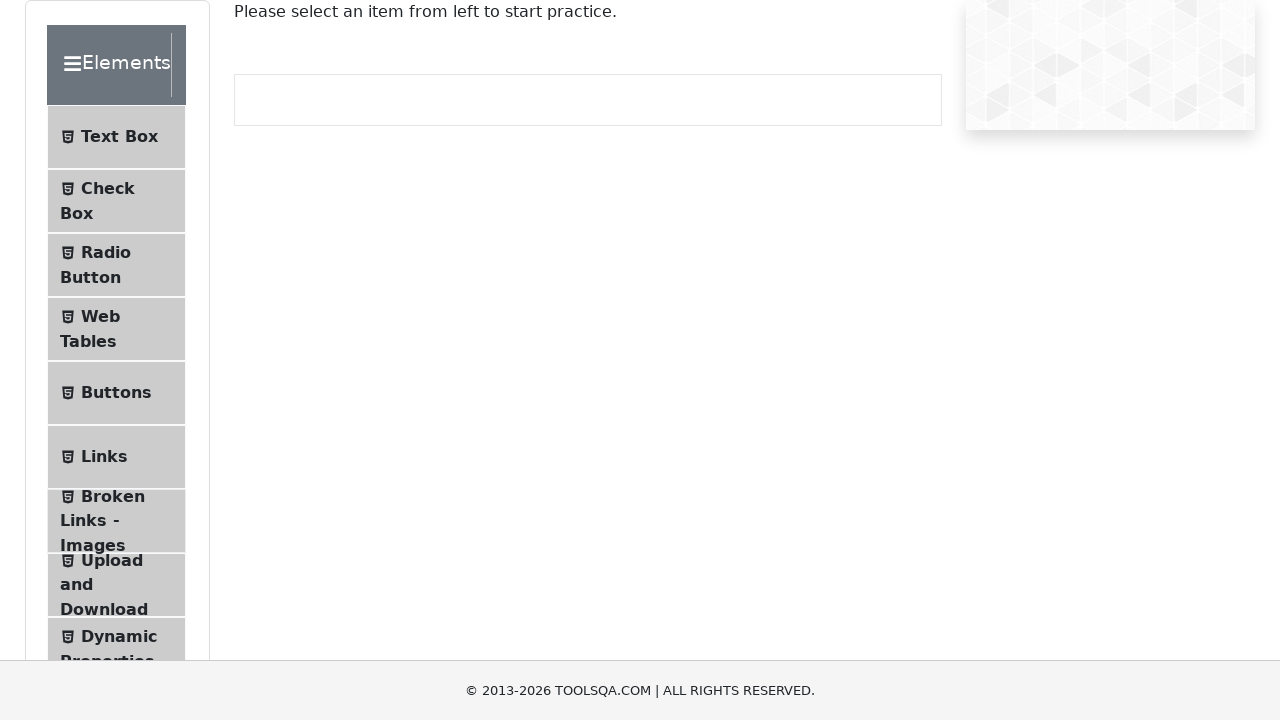

Clicked on Text Box menu item at (119, 137) on text=Text Box
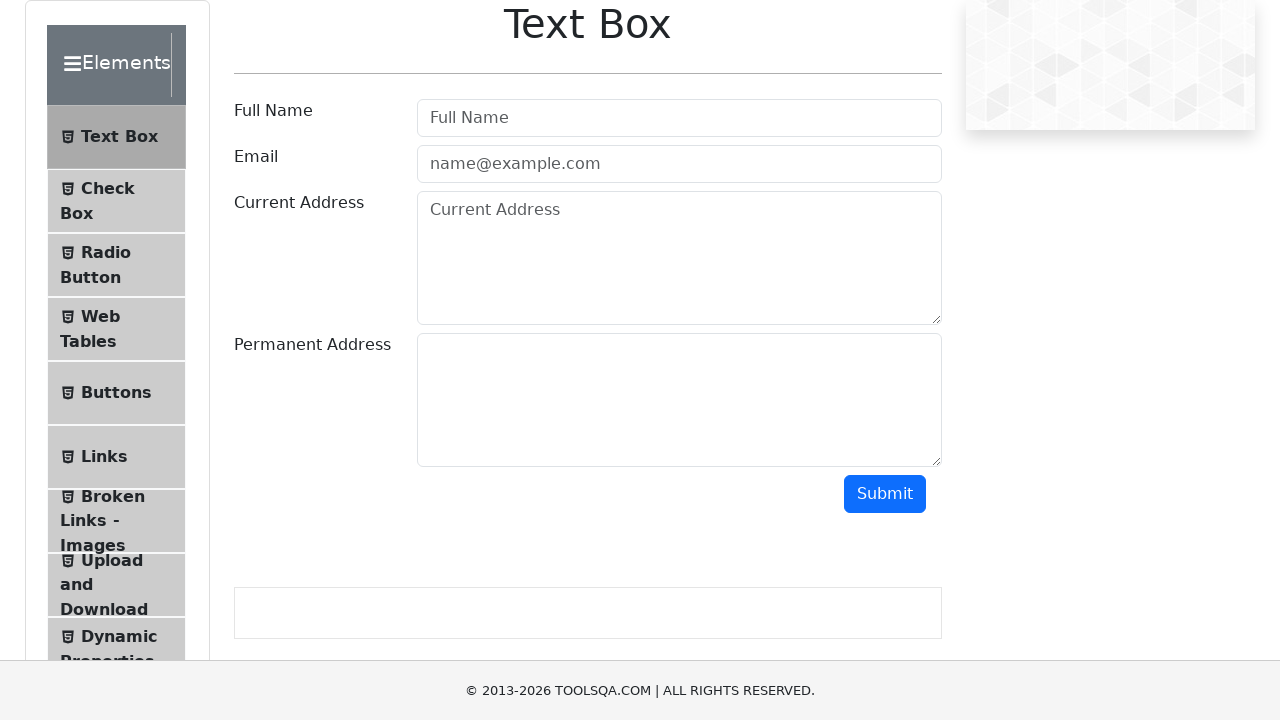

Clicked submit button with all fields empty at (885, 494) on #submit
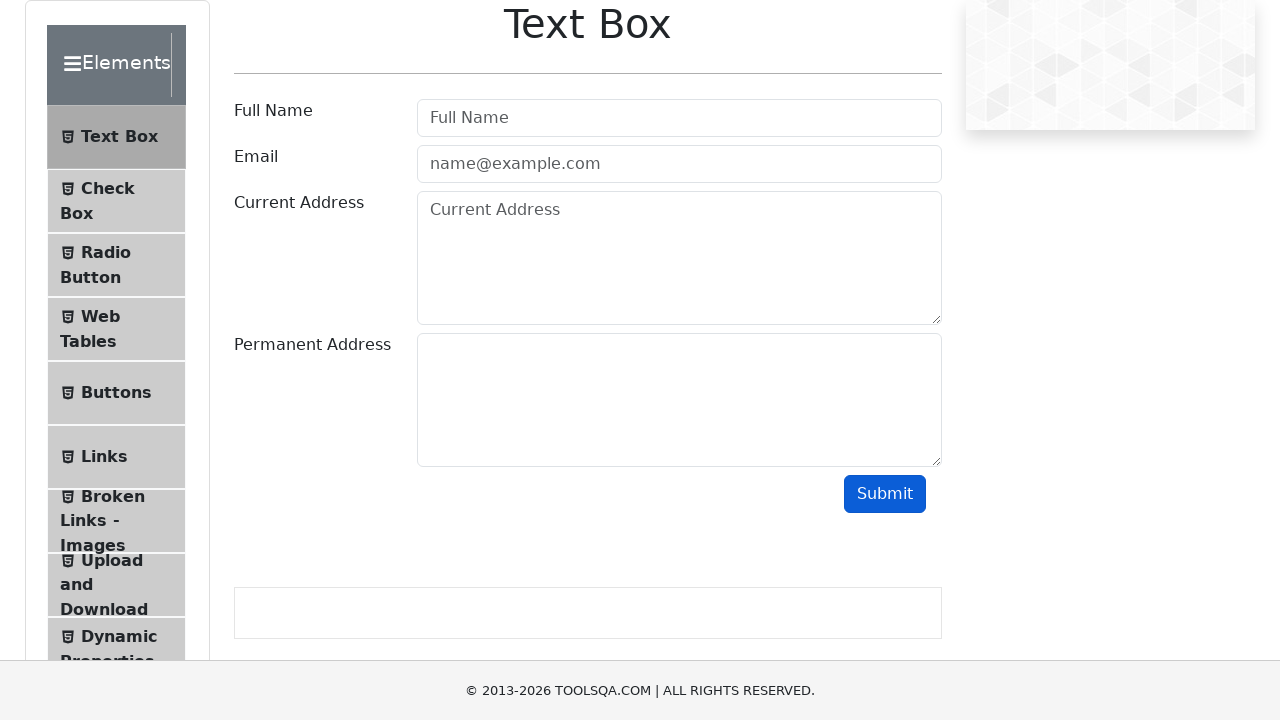

Waited for output verification - no output should be produced
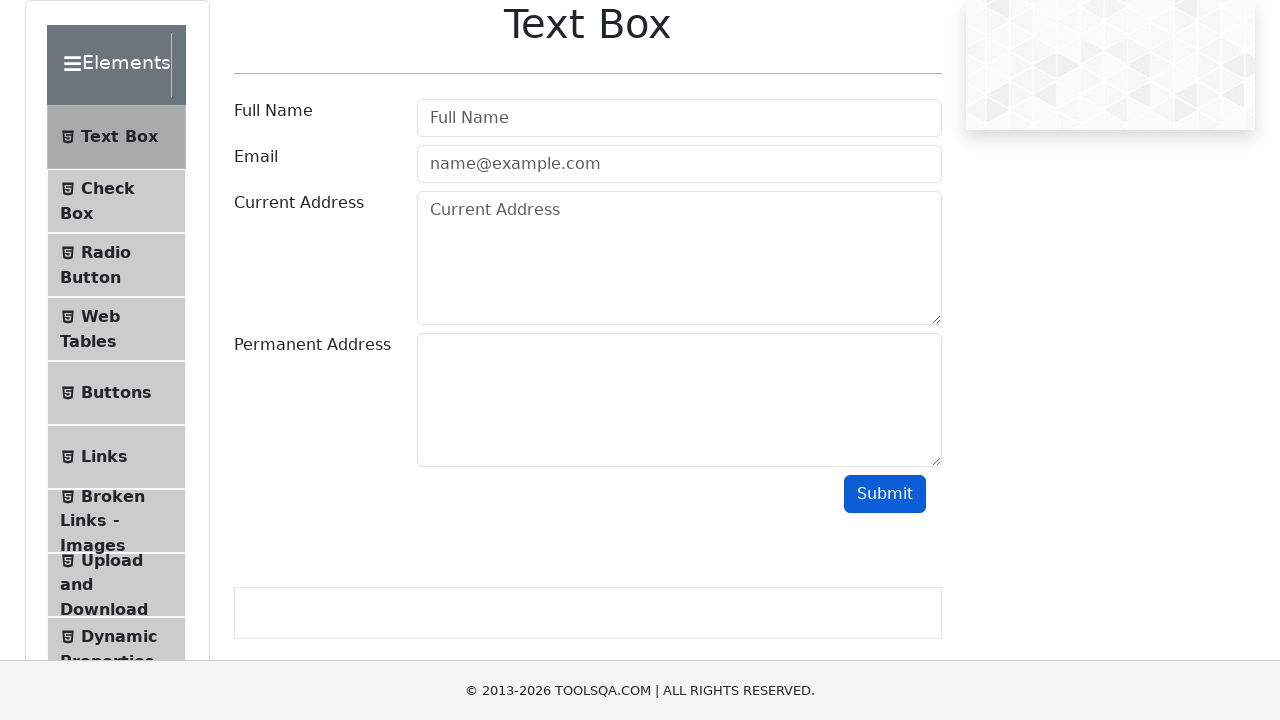

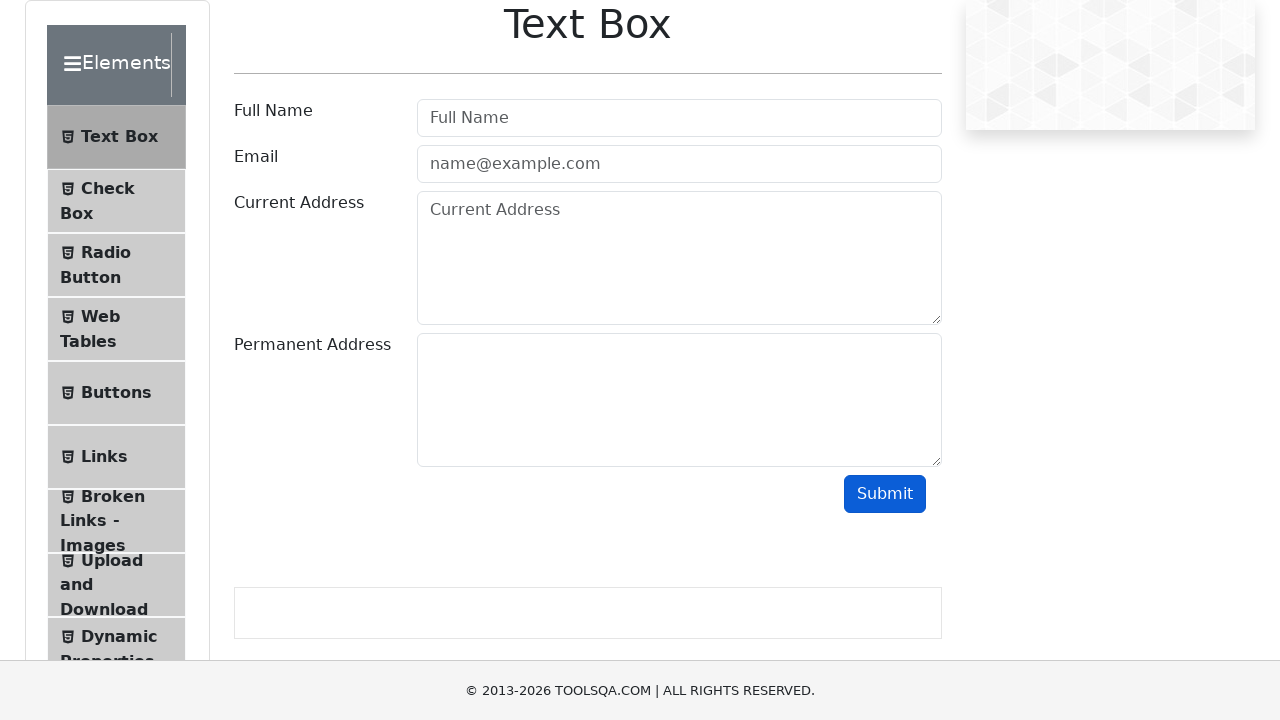